Navigates to GeeksforGeeks homepage and verifies the page loads successfully

Starting URL: https://www.geeksforgeeks.org/

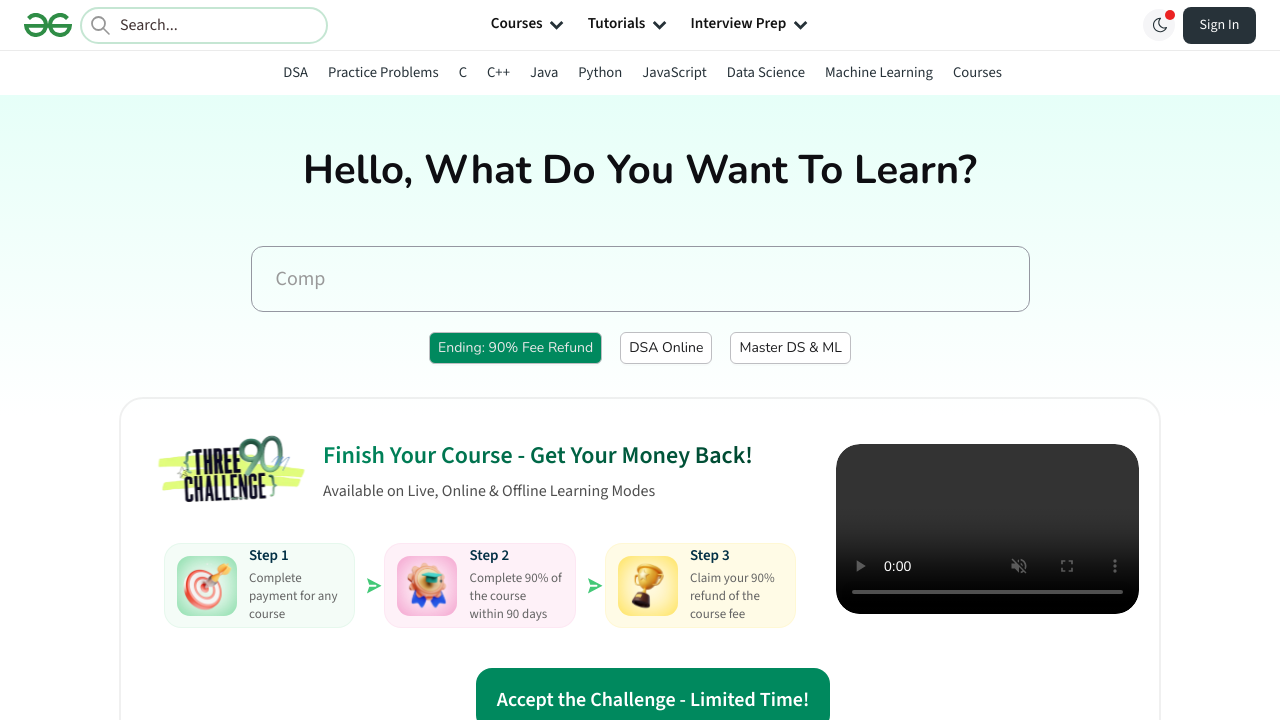

Waited for page DOM content to load
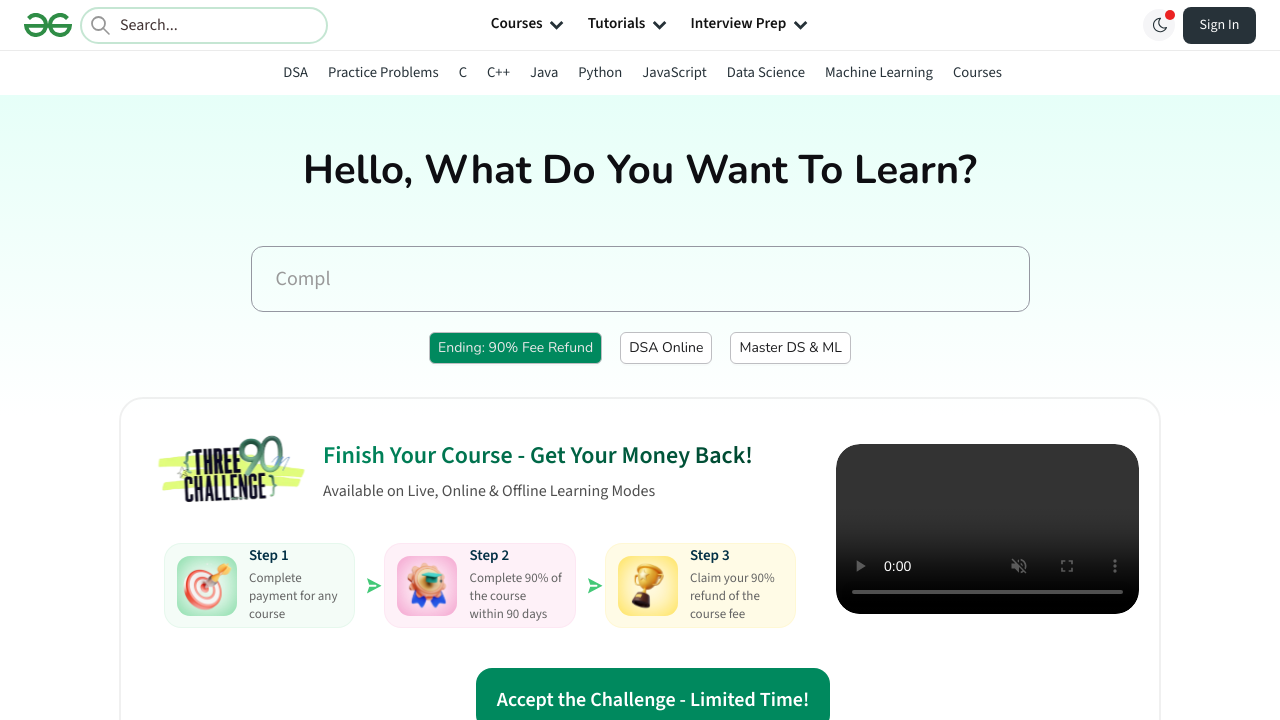

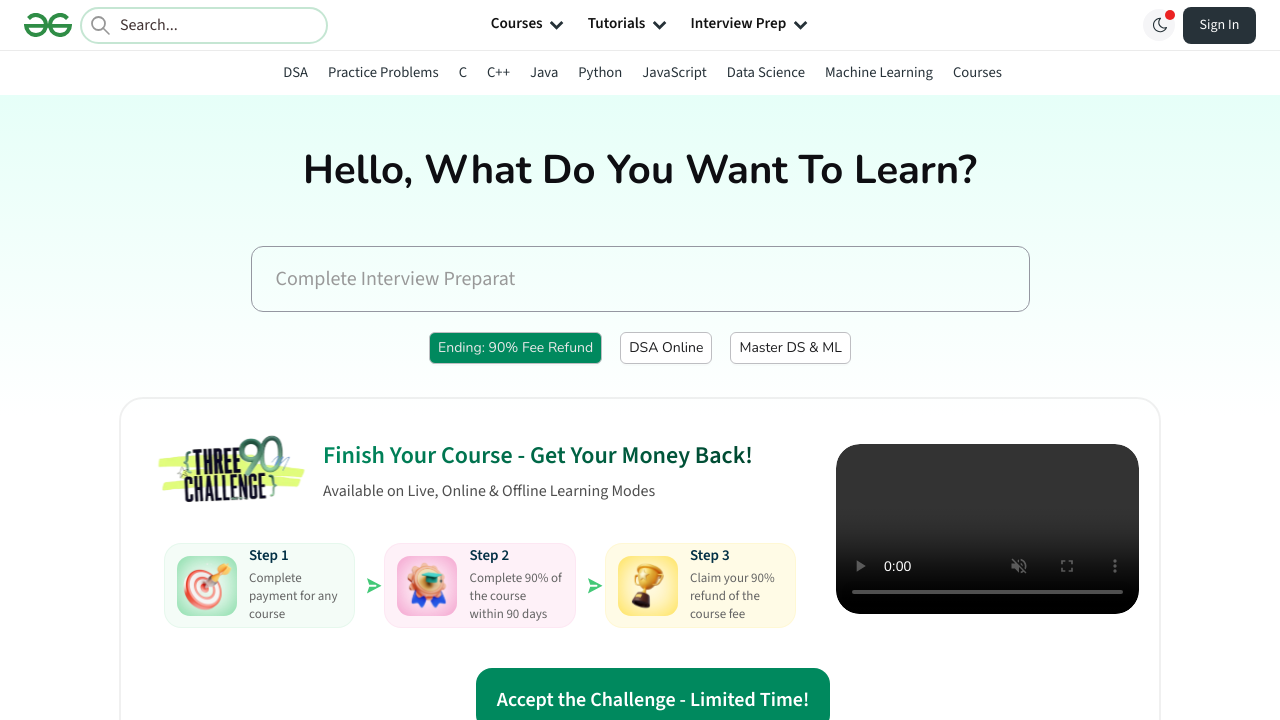